Tests TodoMVC Vue app by adding two tasks, marking all tasks as complete using the toggle all button, and verifying the tasks are completed

Starting URL: https://todomvc.com/examples/vue/dist/#/

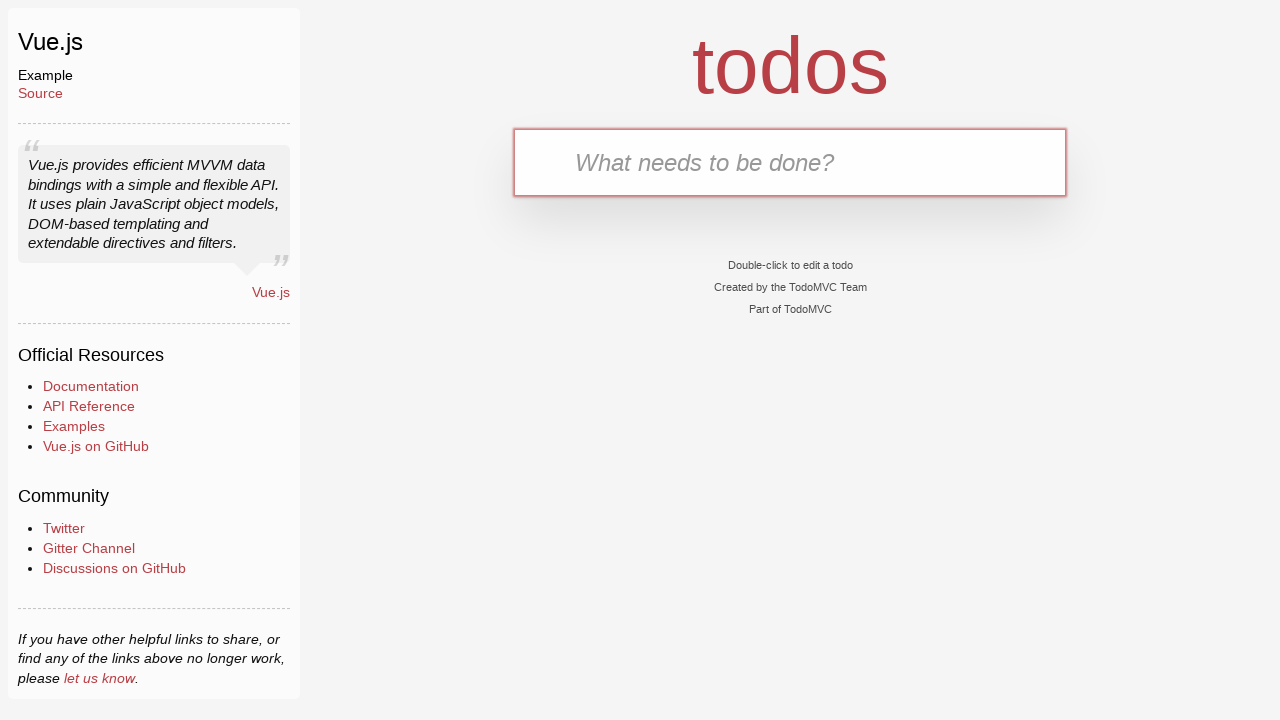

Navigated to TodoMVC Vue app
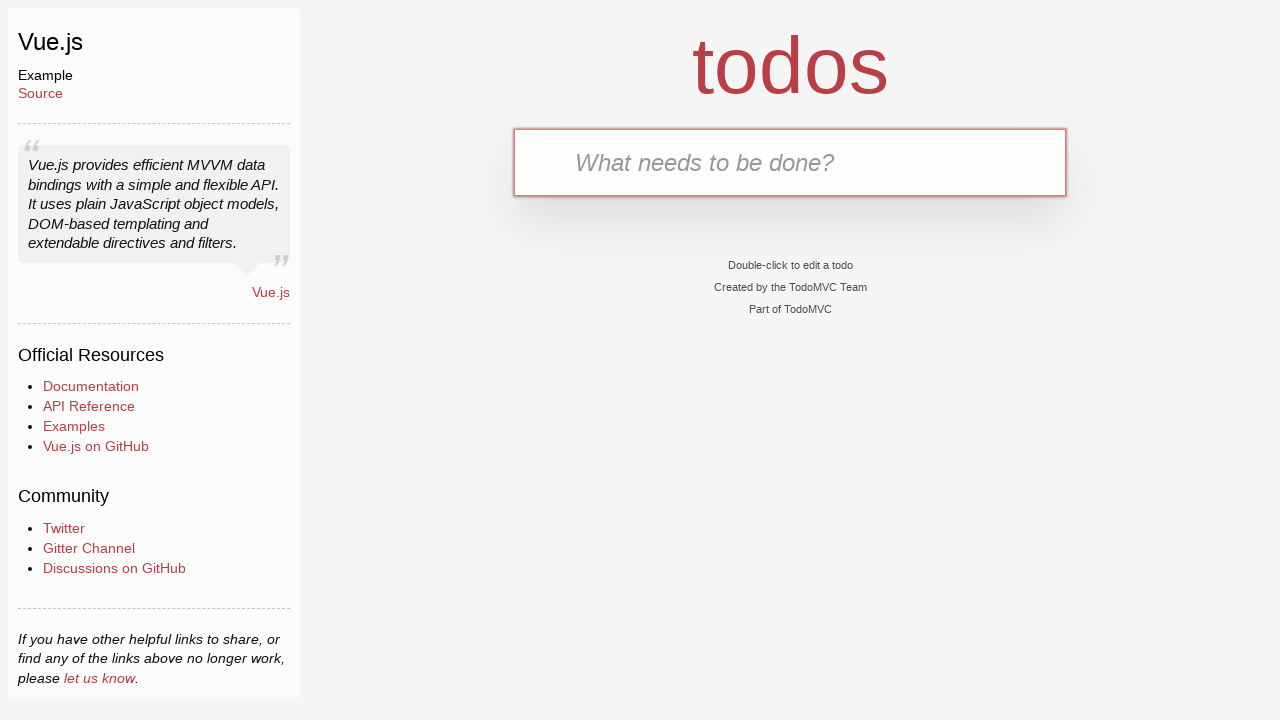

Filled input field with first task 'pick up the kids' on .new-todo
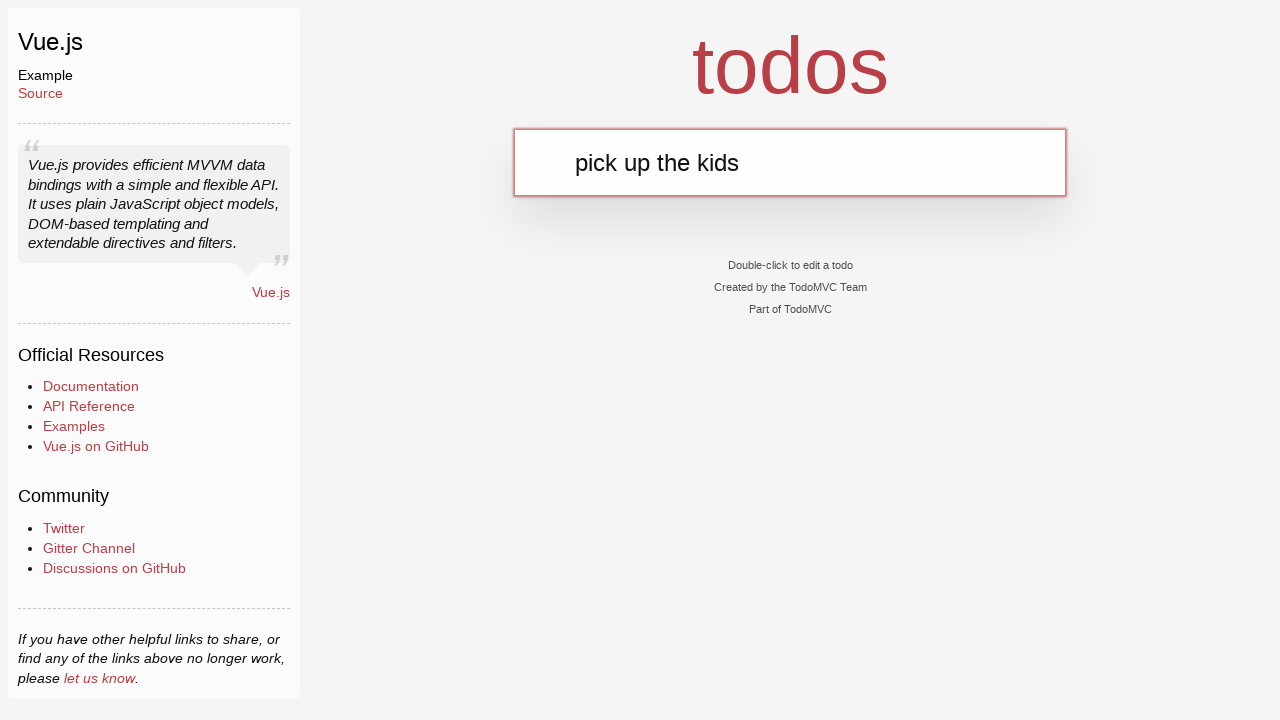

Pressed Enter to add first task on .new-todo
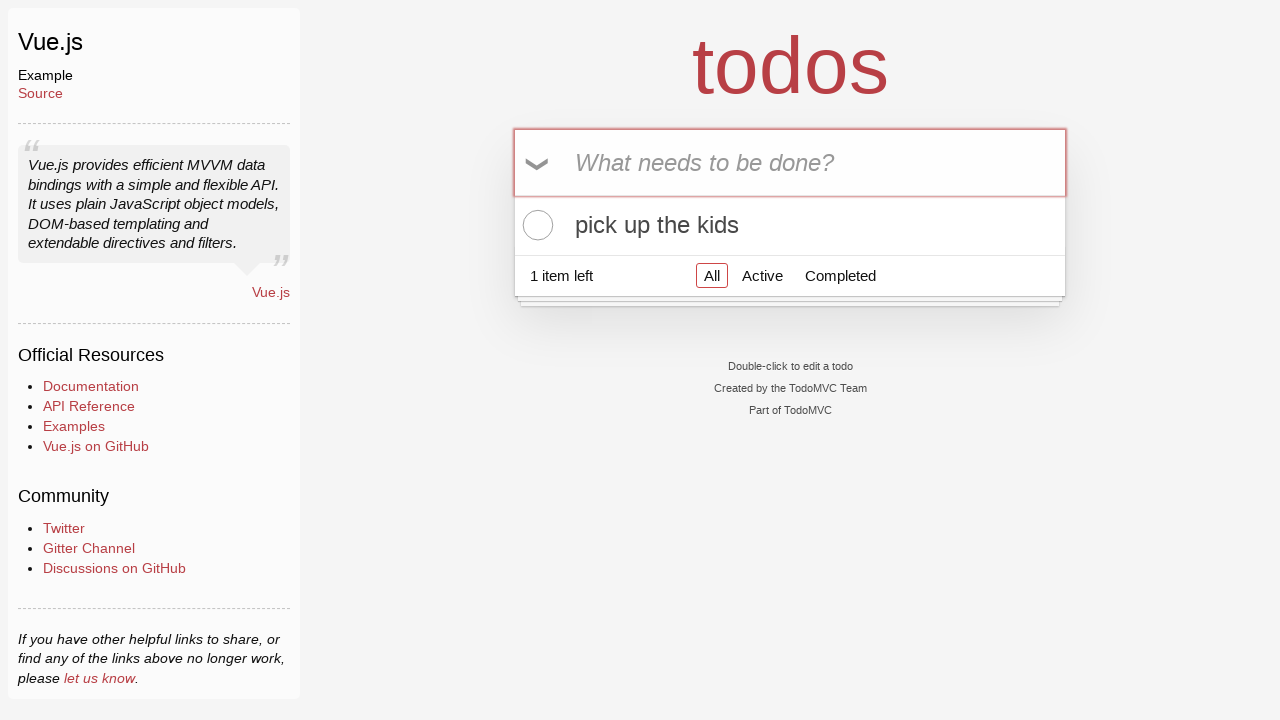

Filled input field with second task 'buy milk' on .new-todo
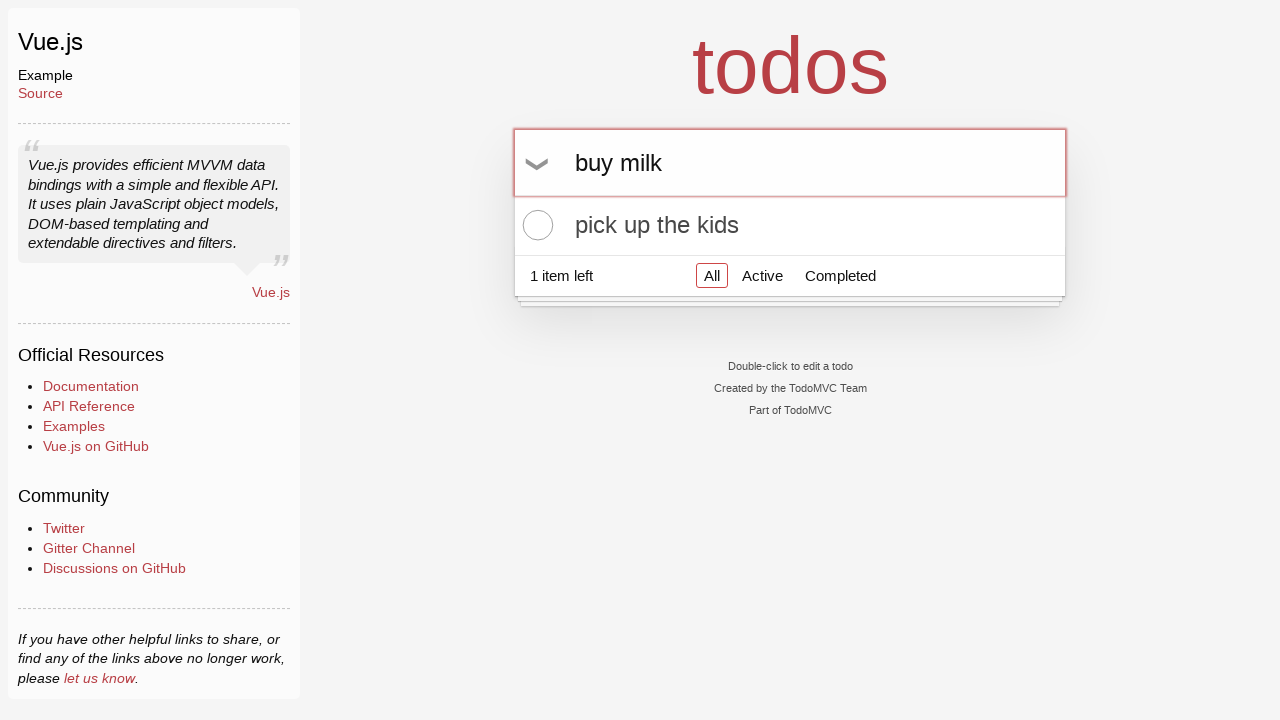

Pressed Enter to add second task on .new-todo
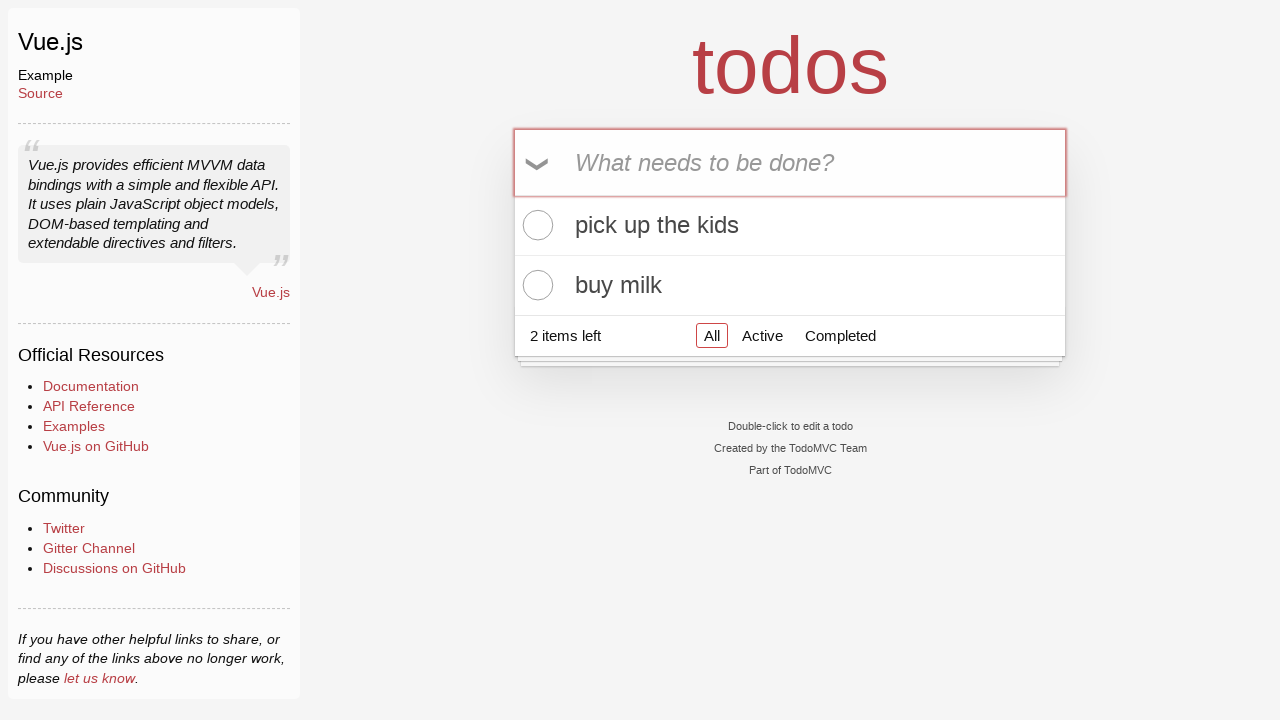

Clicked 'Toggle All' button to mark all tasks as complete at (539, 163) on .toggle-all
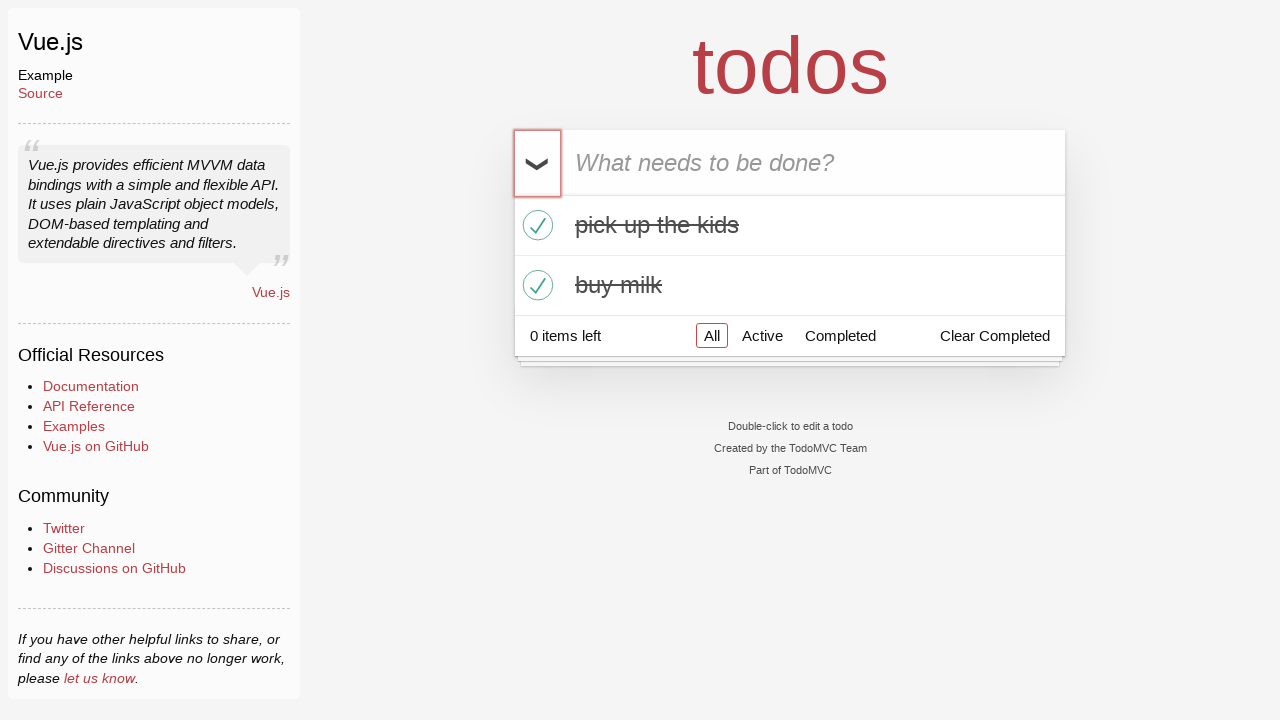

Verified that 'buy milk' task is marked as completed
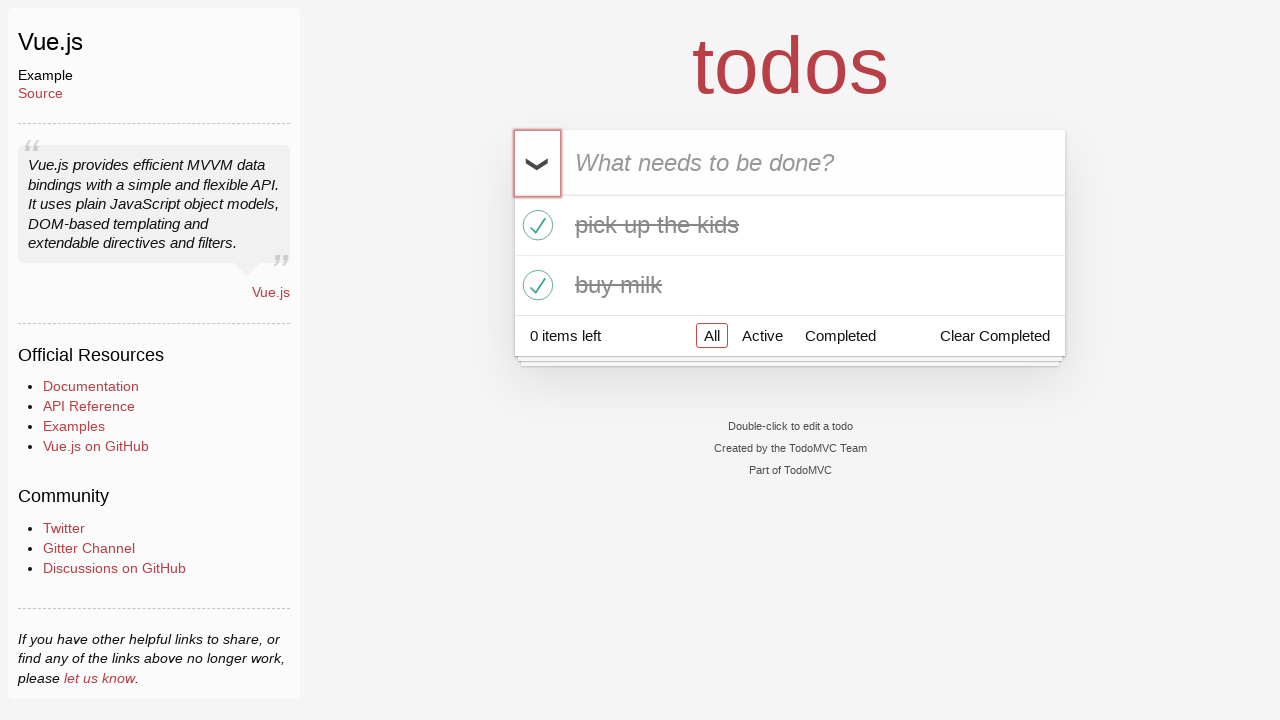

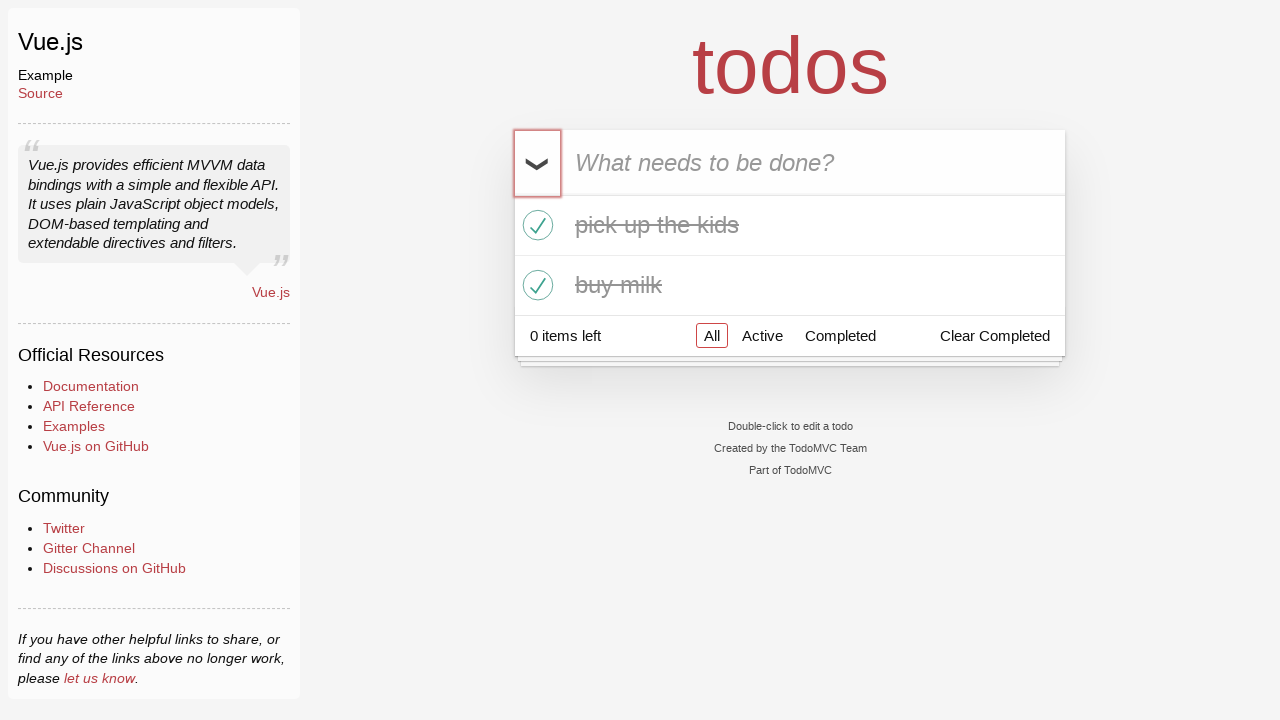